Tests login validation by attempting to submit an empty email field and verifying that an error message is displayed (duplicate test)

Starting URL: https://quire.io/

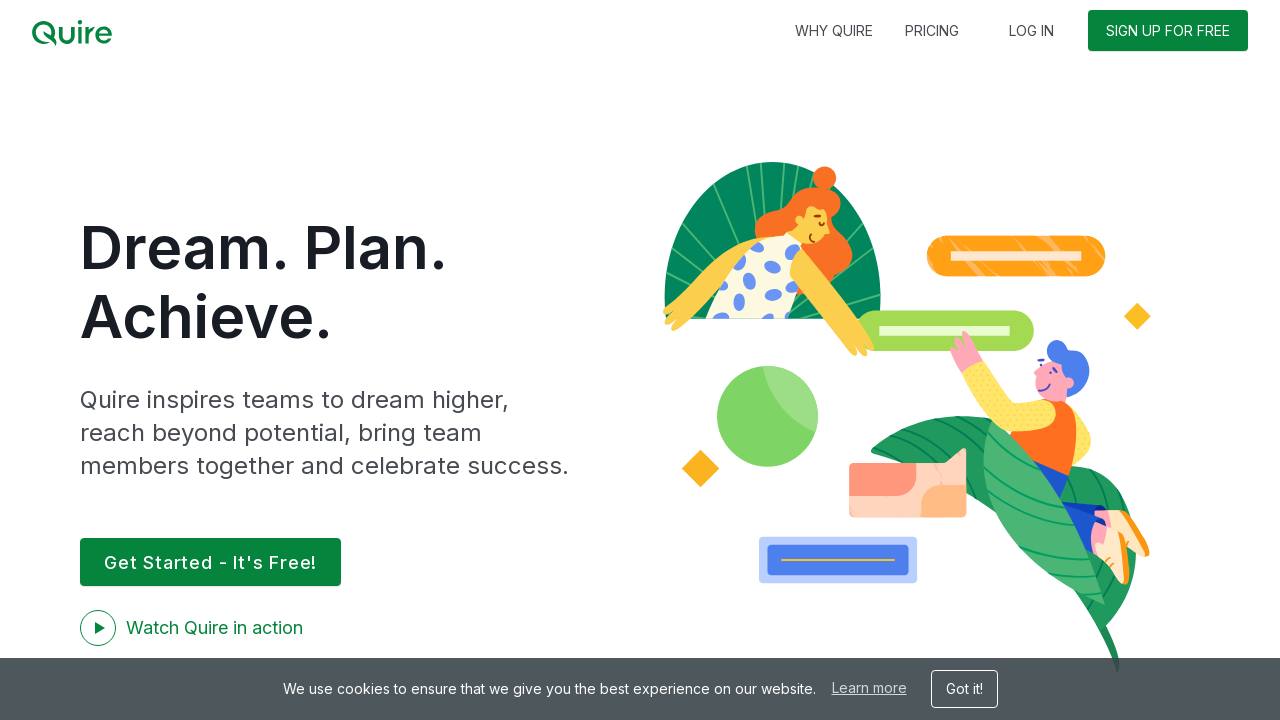

Clicked login link at (1032, 30) on li.item.login a
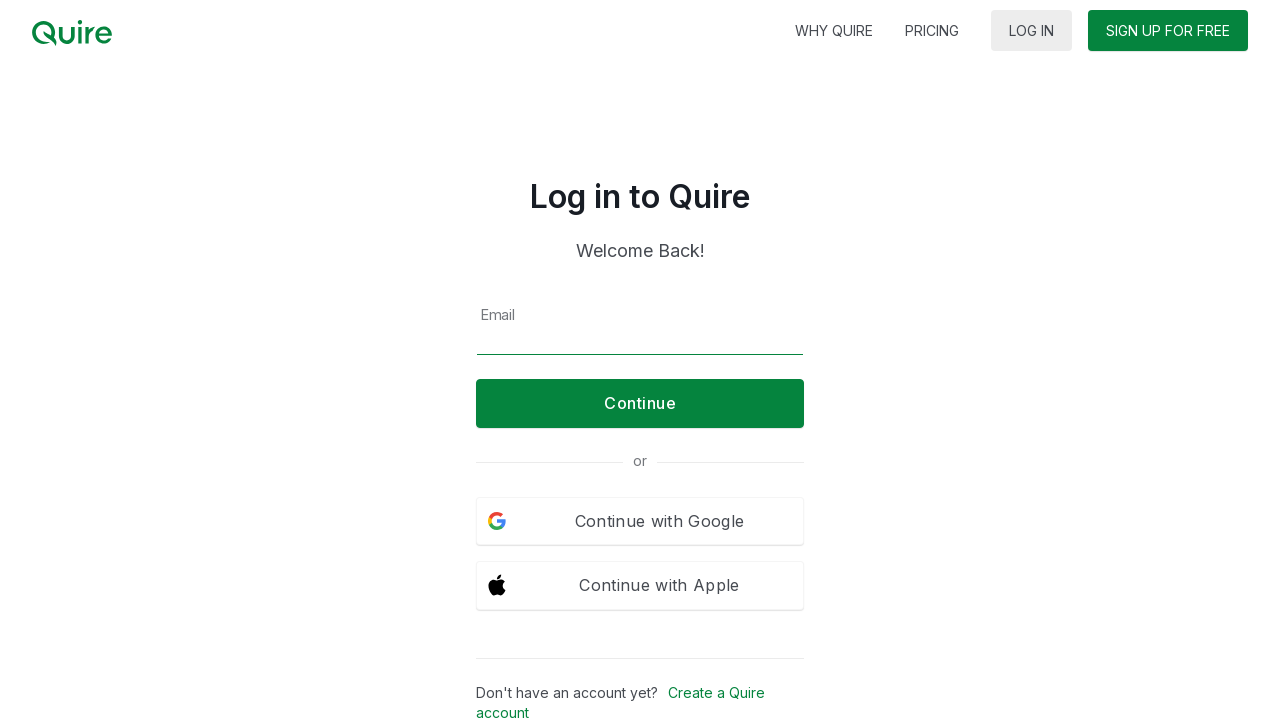

Cleared email field to leave it empty on #s_username
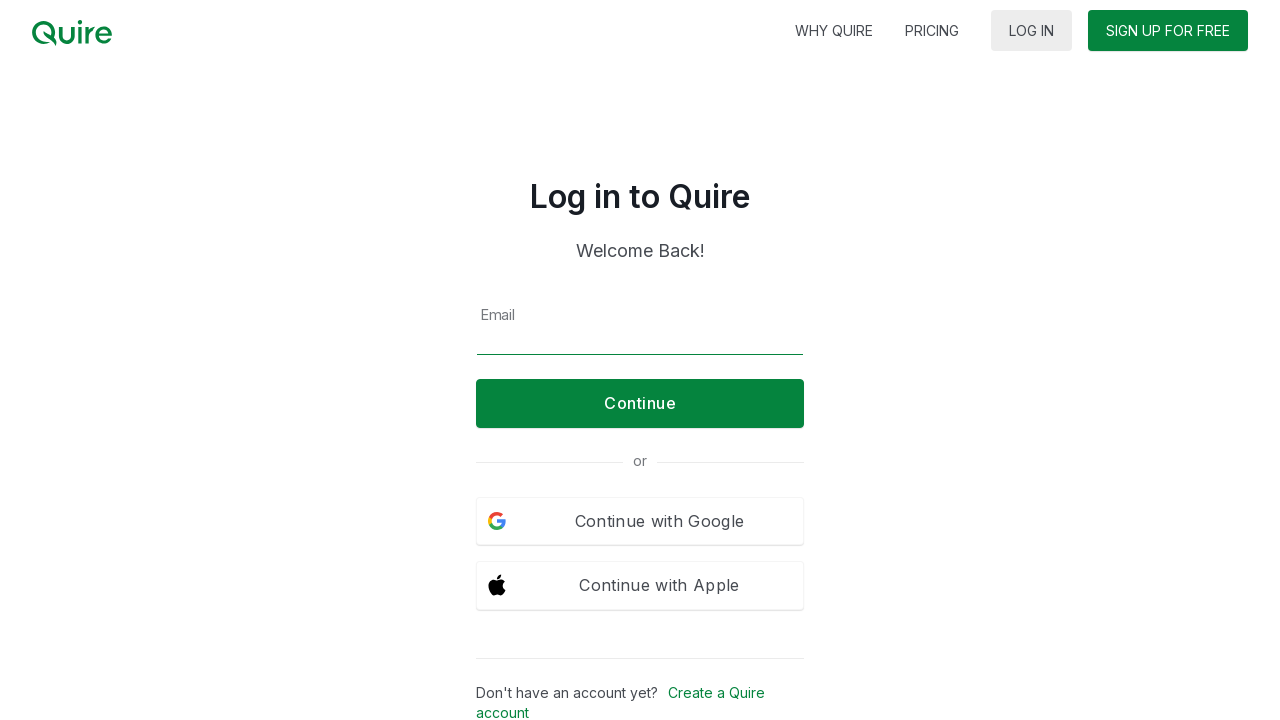

Clicked continue button with empty email field at (640, 403) on button.cont-button.b.green.full-btn
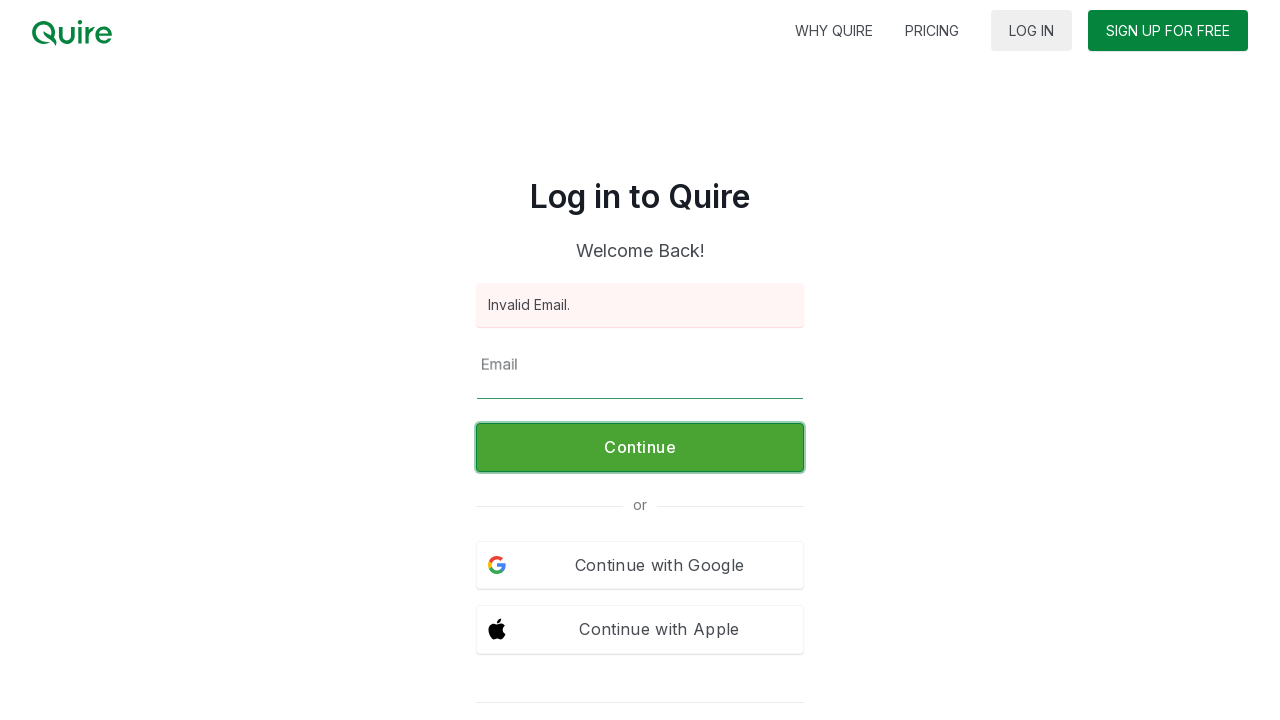

Error message appeared indicating empty email field validation failed
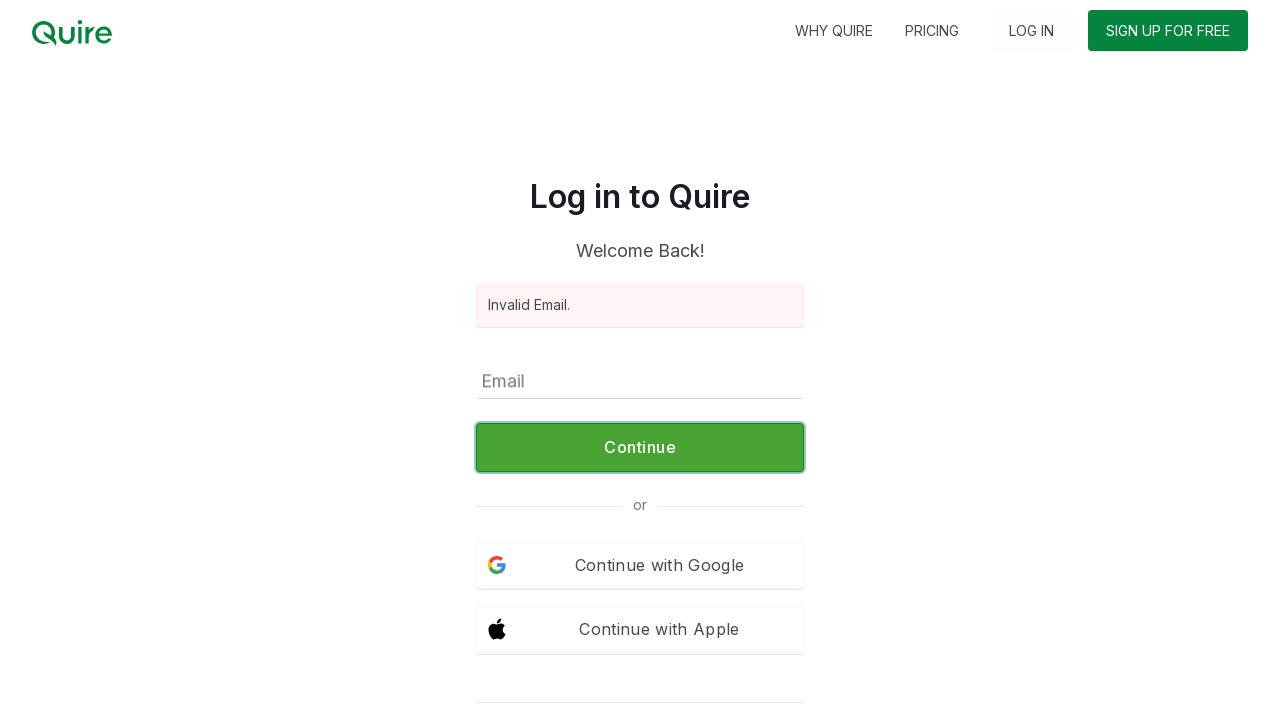

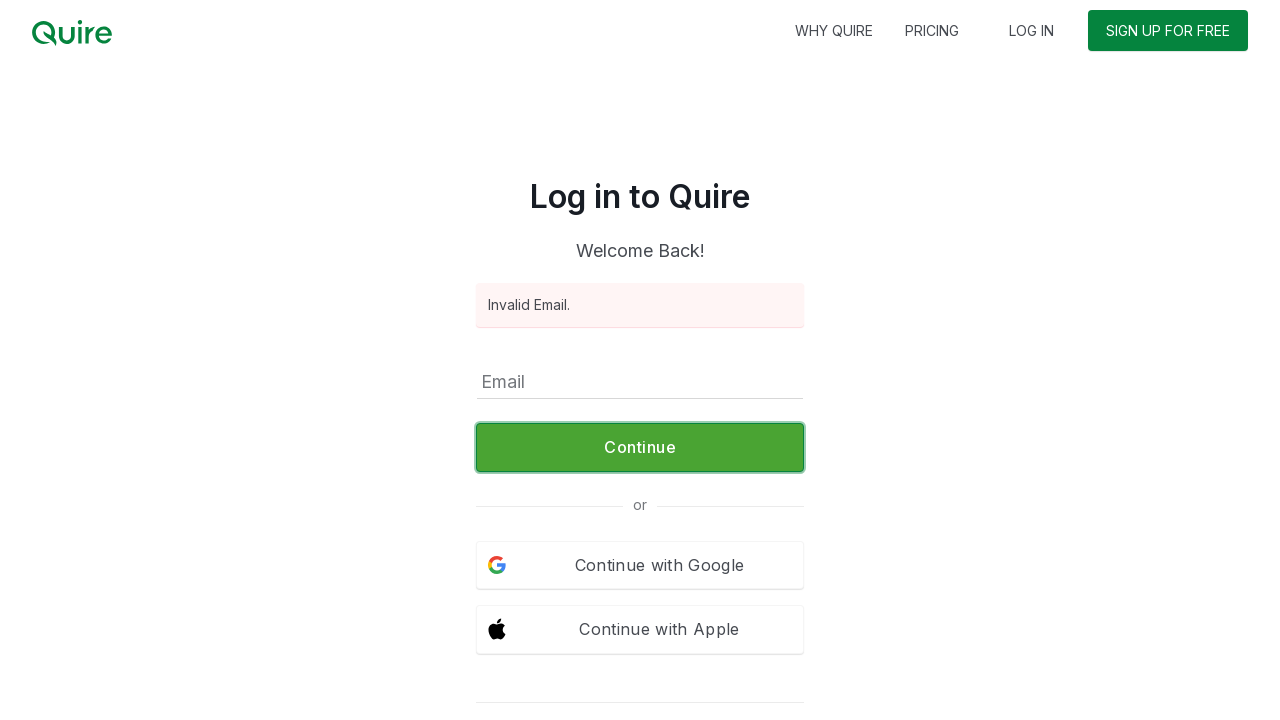